Tests dynamic dropdown selection by selecting India from a country dropdown.

Starting URL: https://letcode.in/dropdowns

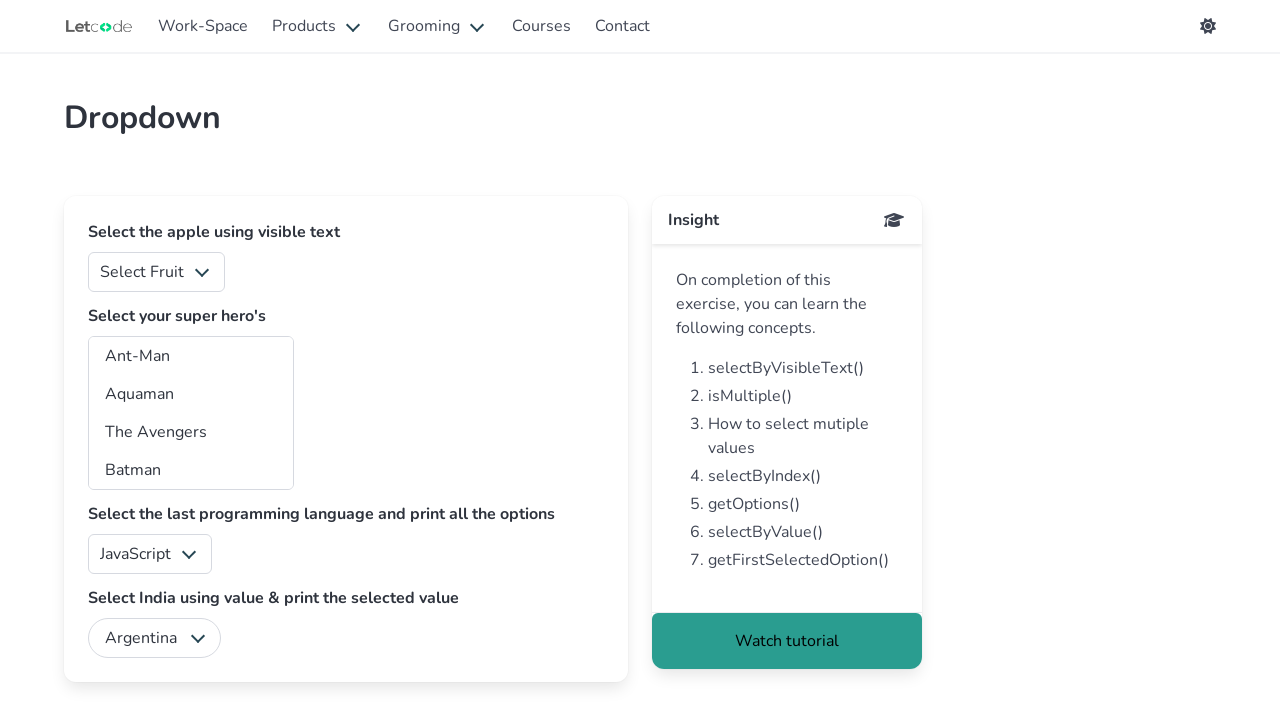

Navigated to dropdowns page
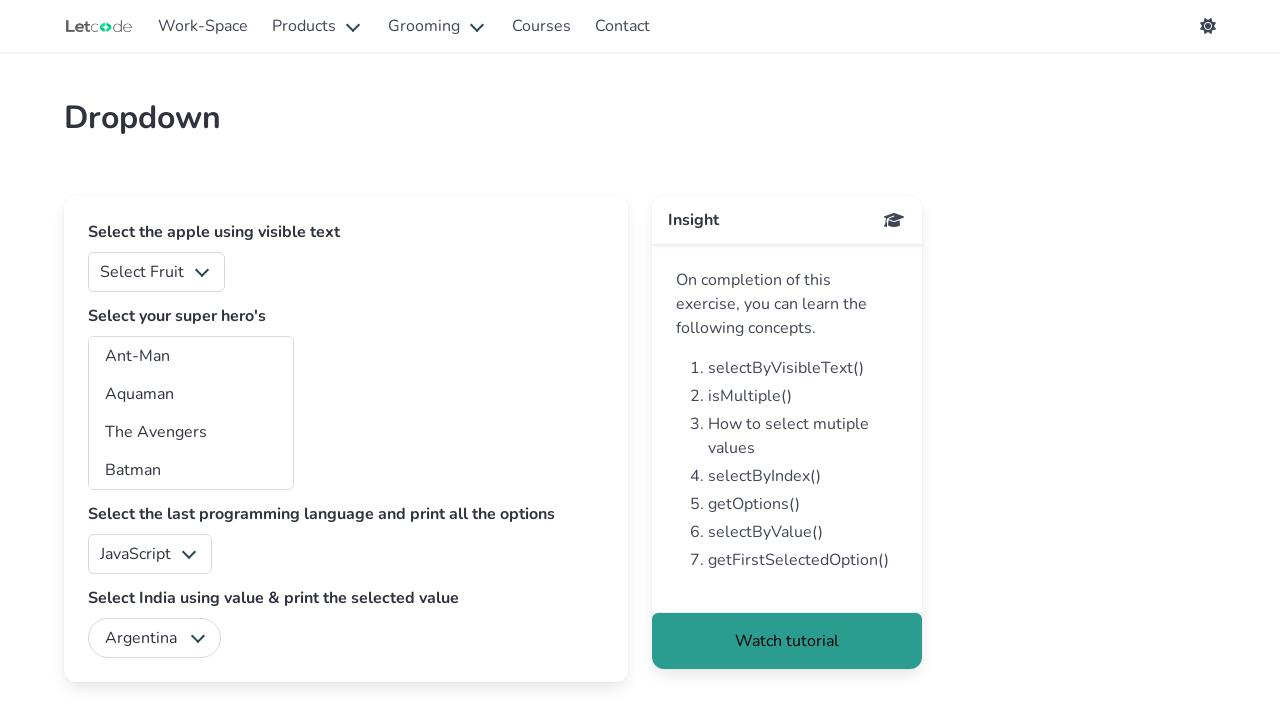

Selected India from country dropdown on #country
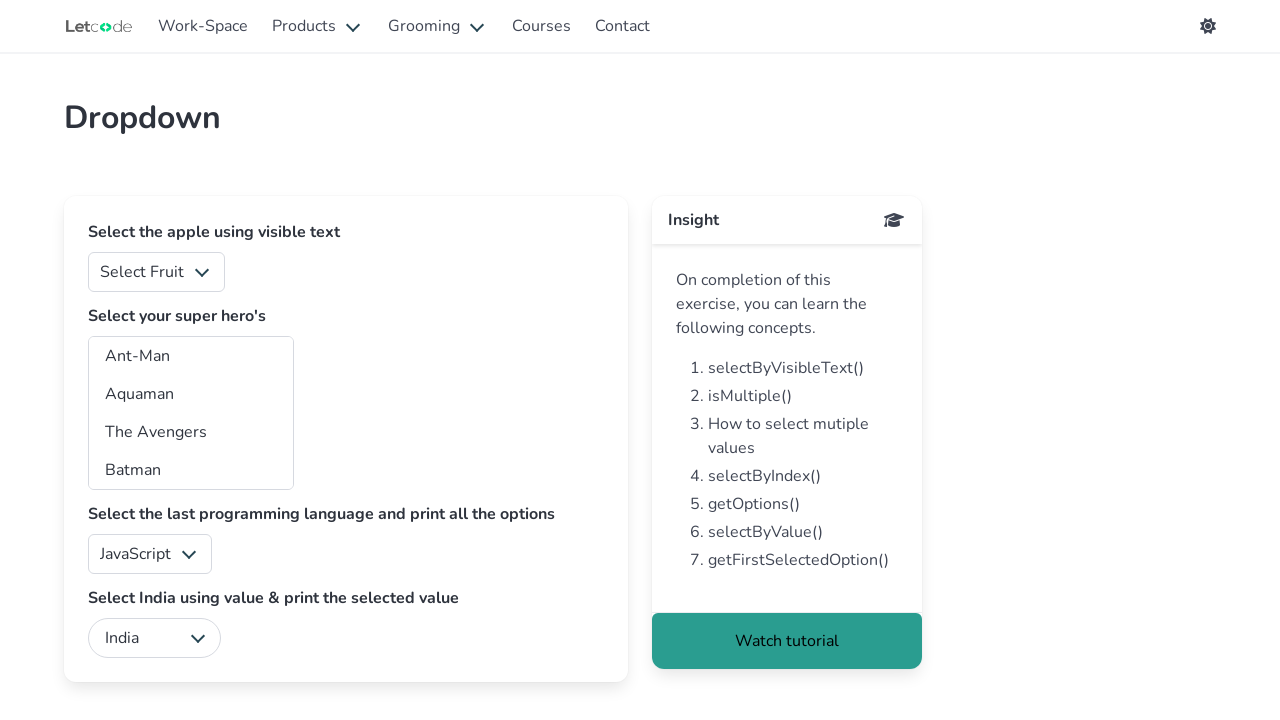

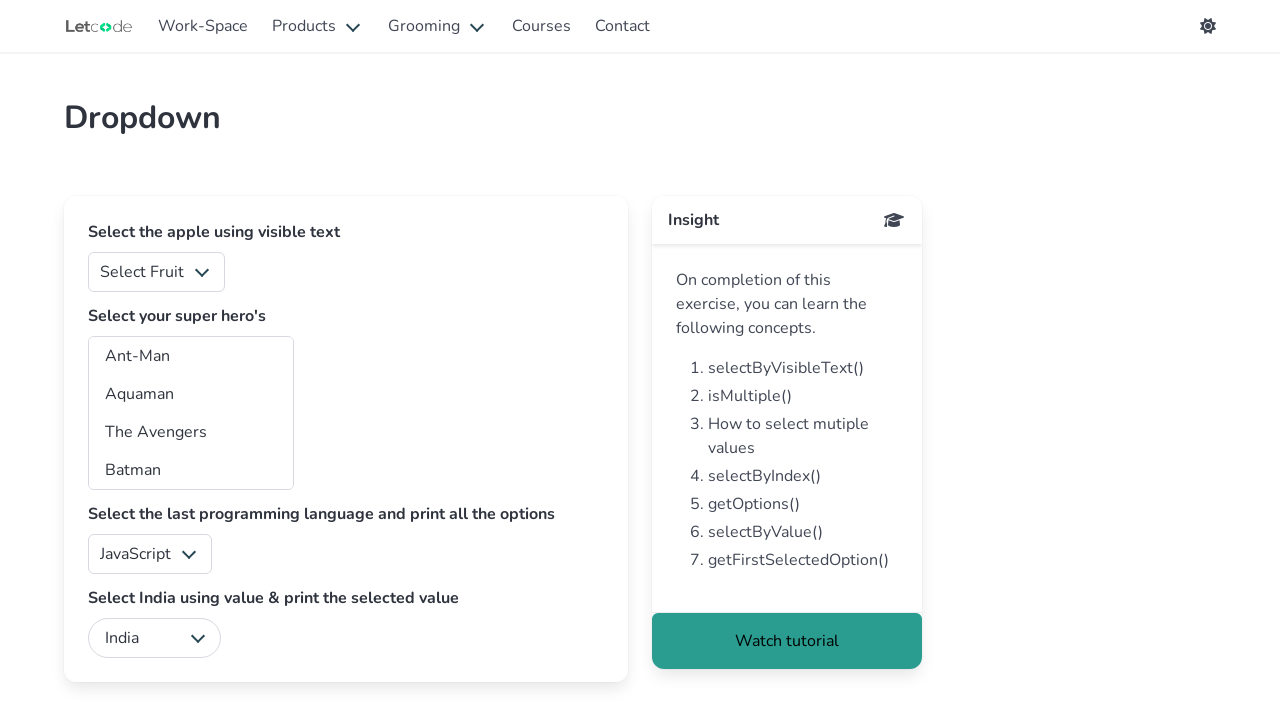